Fills out a form with book preferences and family tree information using advanced XPath selectors to navigate between sibling elements

Starting URL: https://syntaxprojects.com/advanceXpath-homework.php

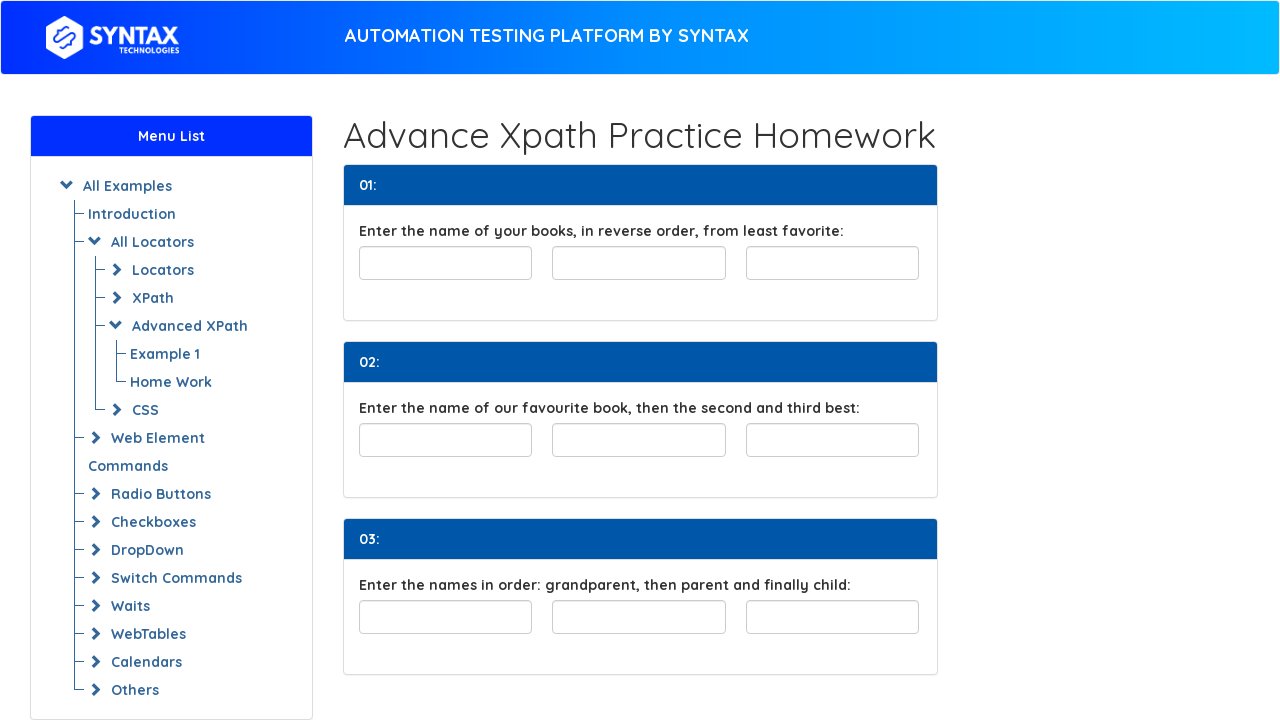

Filled least favorite book field with 'You Become What You Think' on input#least-favorite
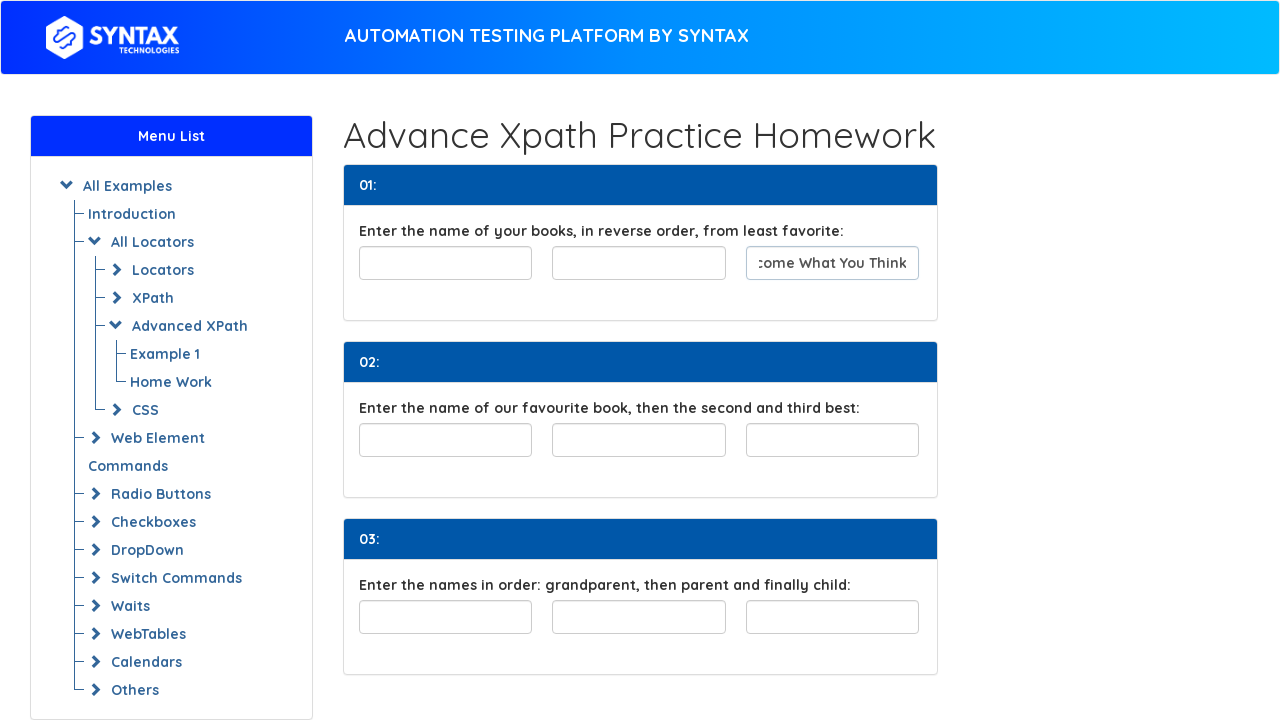

Filled second least favorite book field with 'Read People Like A Book' using preceding-sibling XPath on //input[@id='least-favorite']/preceding-sibling::input[1]
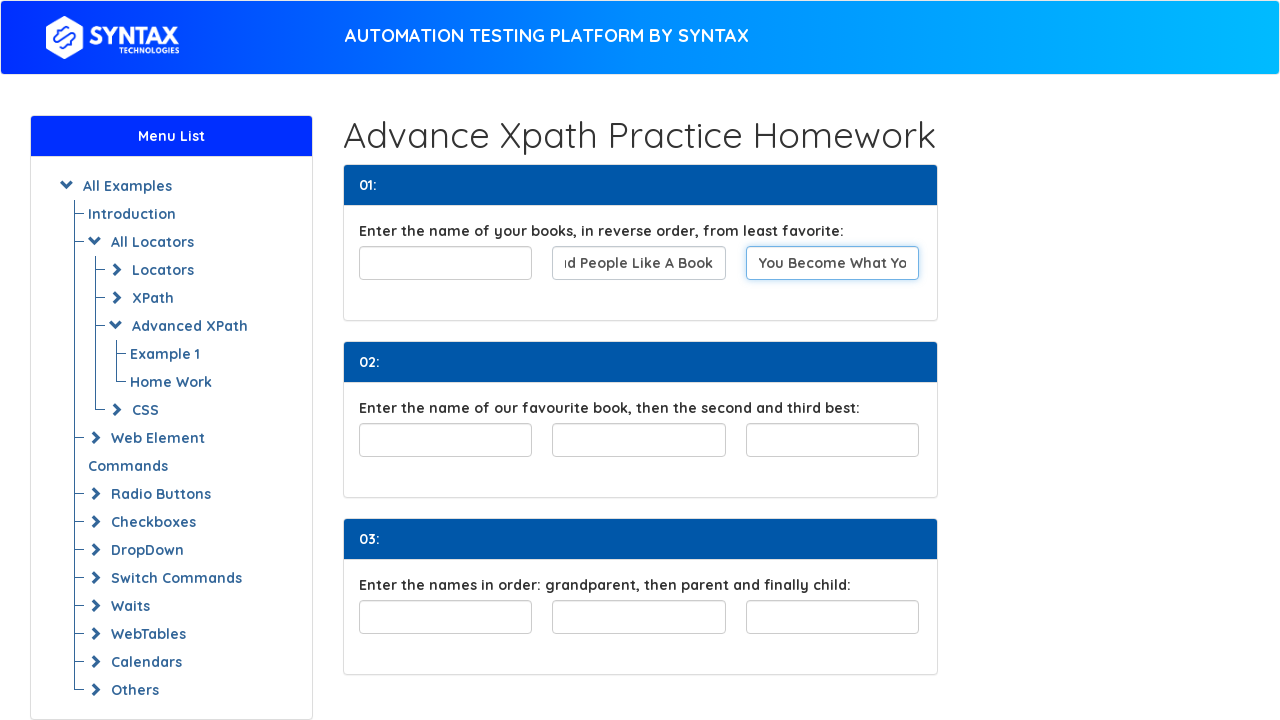

Filled first least favorite book field with 'Atomic Habits' using preceding-sibling XPath on //input[@id='least-favorite']/preceding-sibling::input[2]
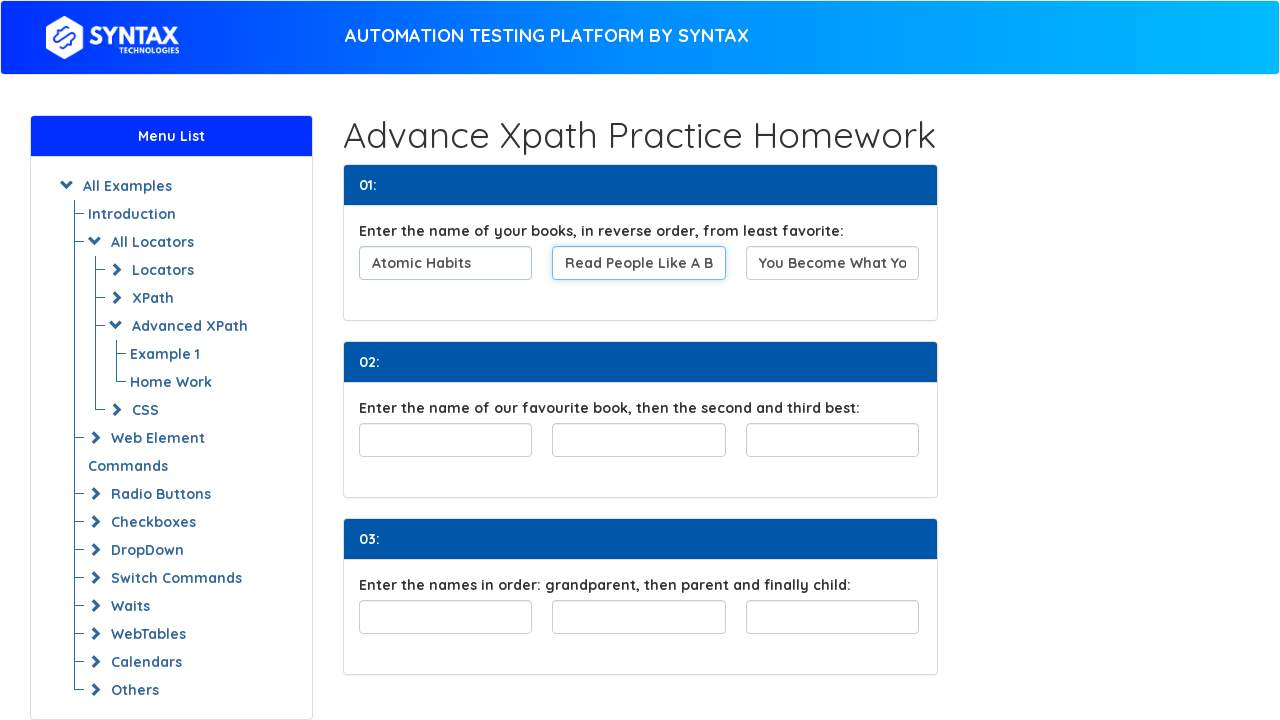

Filled favorite book field with 'Can't Hurt Me: Master Your Mind and Defy the Odds' on input#favouriteBook
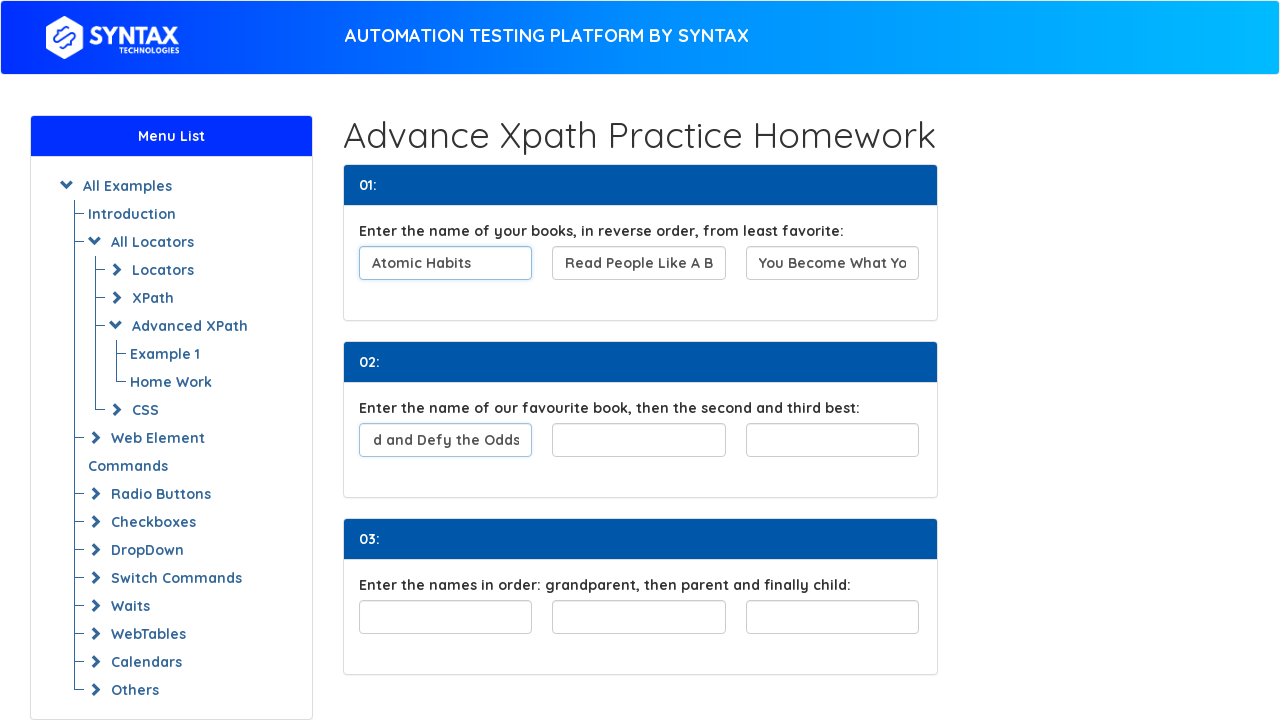

Filled second favorite book field with 'Master Your Emotions' using following-sibling XPath on //input[@id='favouriteBook']/following-sibling::input[1]
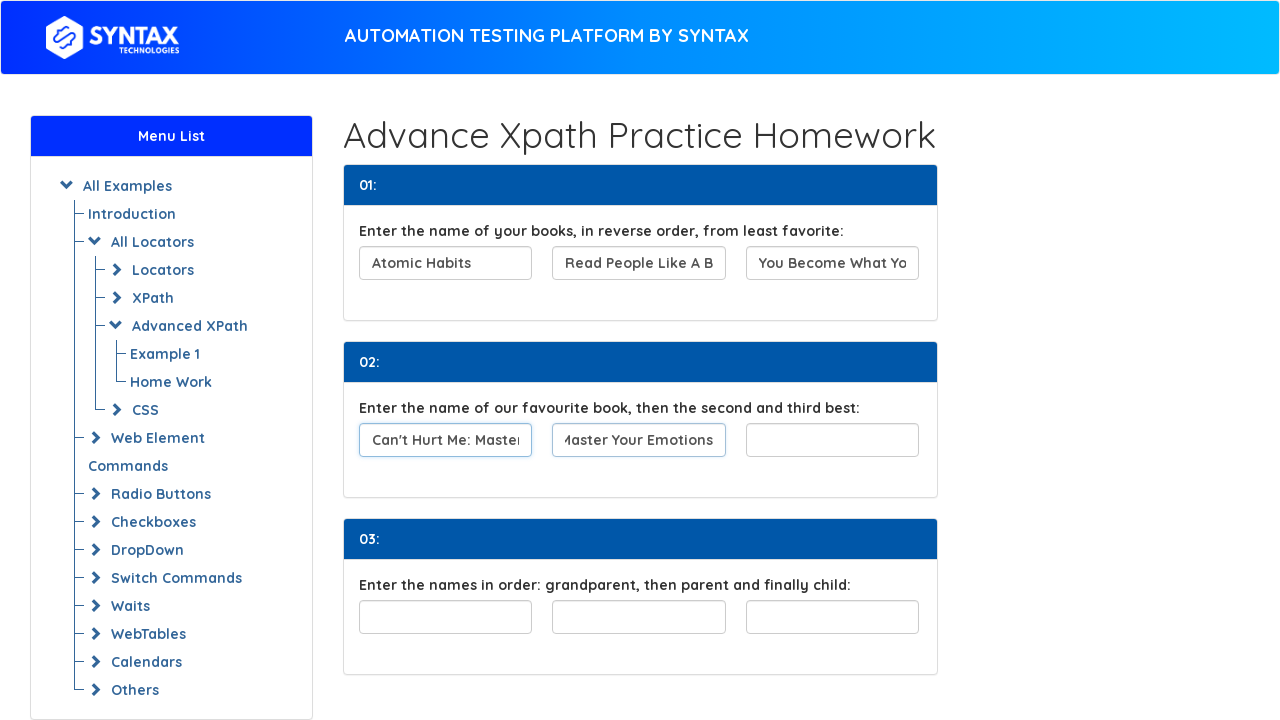

Filled third favorite book field with 'Think Faster Talk Smarter' using following-sibling XPath on //input[@id='favouriteBook']/following-sibling::input[2]
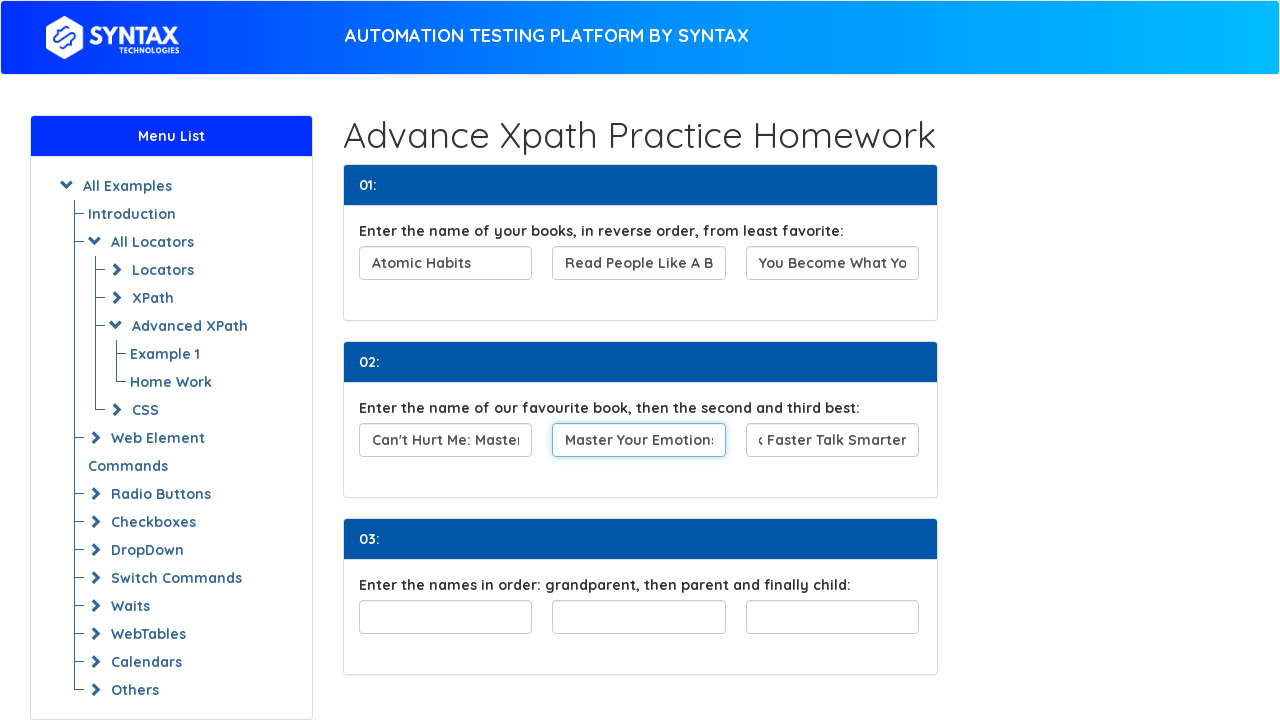

Filled grandparent field in family tree with 'Grandfather name is Harry' on //div[@id='familyTree']/input[1]
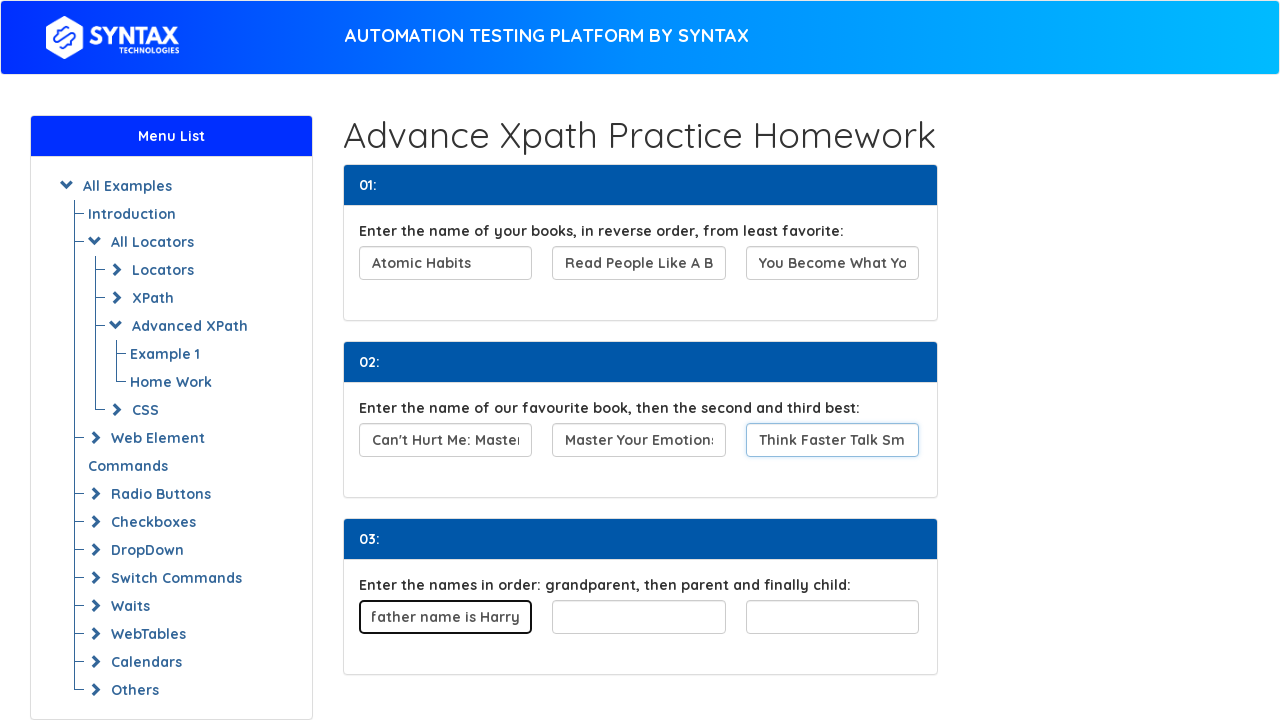

Filled parent field in family tree with 'Mother name is Mary' using following-sibling XPath on //div[@id='familyTree']/input[1]/following-sibling::input[1]
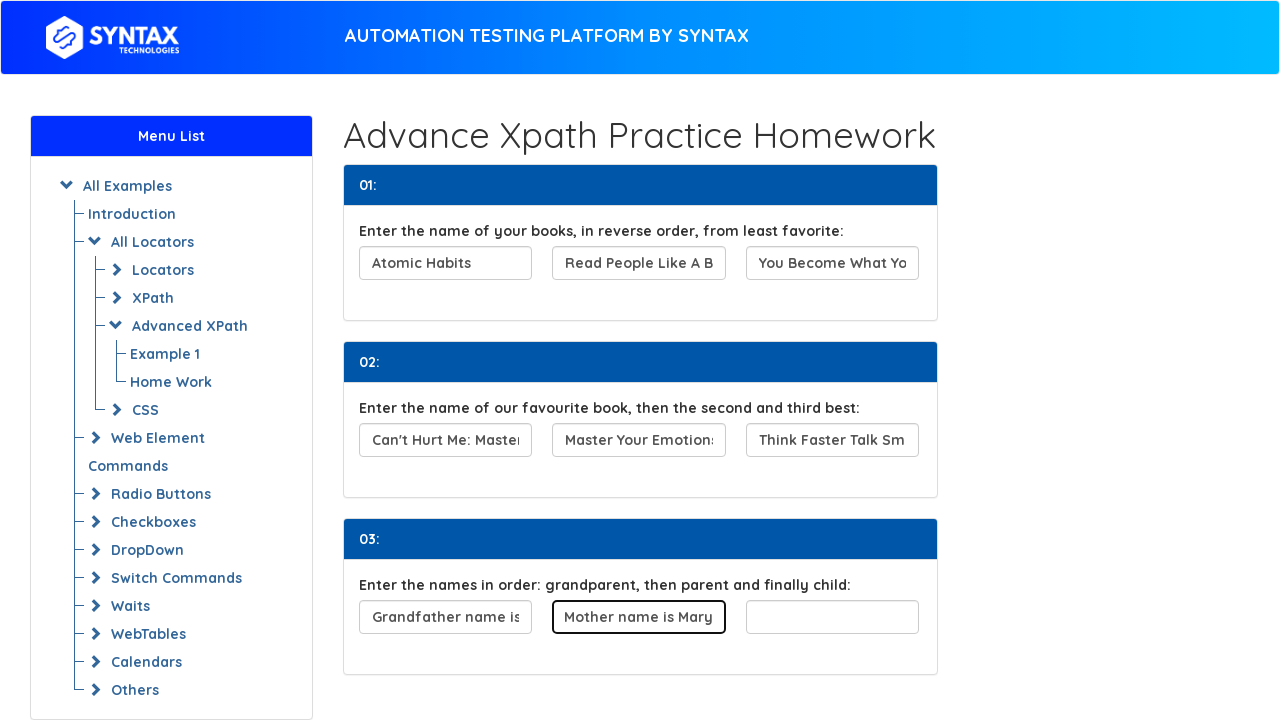

Filled child field in family tree with 'Child name is Jacob' using following-sibling XPath on //div[@id='familyTree']/input[1]/following-sibling::input[2]
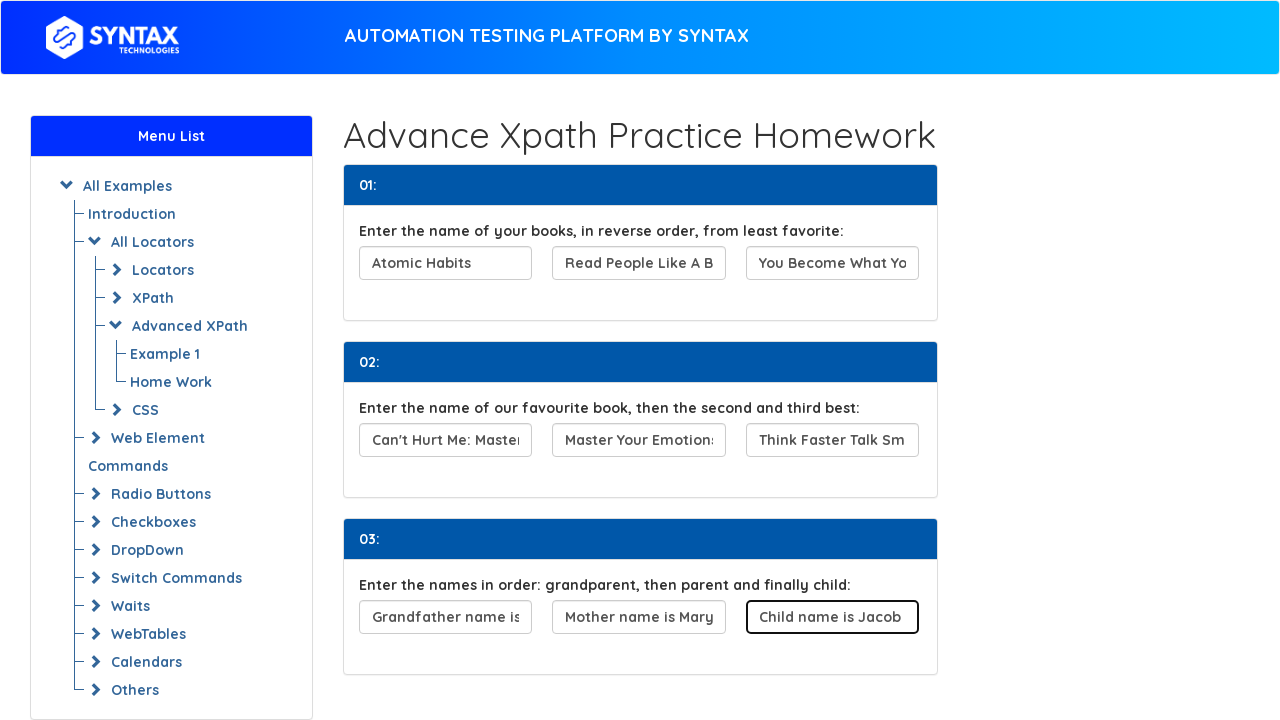

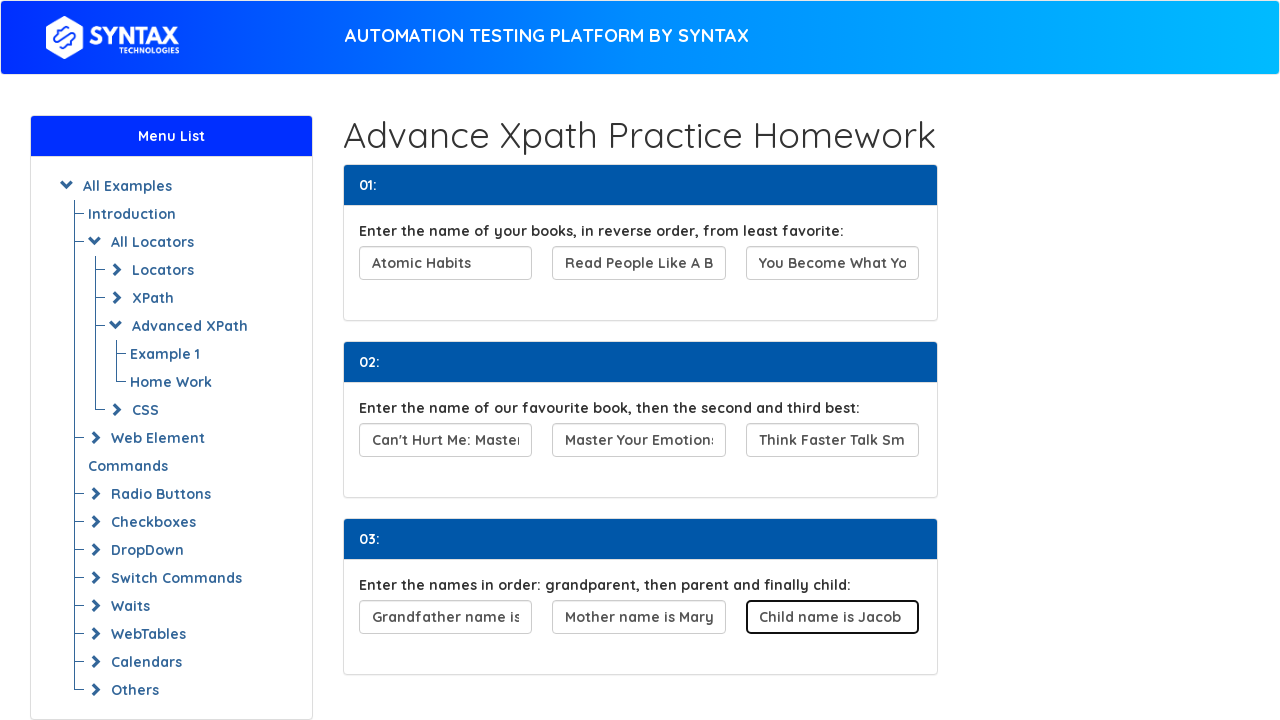